Tests a contact form by filling in full name, email, and phone number fields, then submitting and verifying the confirmation message displays the entered information.

Starting URL: https://lm.skillbox.cc/qa_tester/module02/homework1/

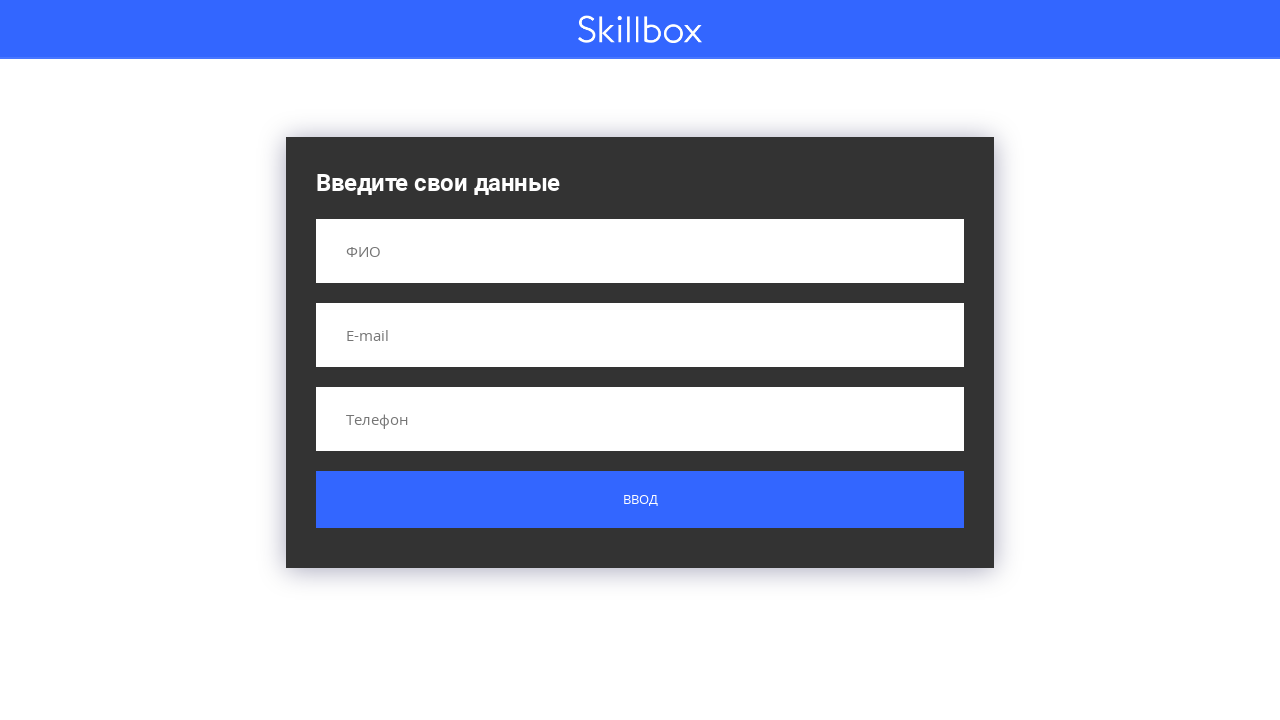

Navigated to contact form page
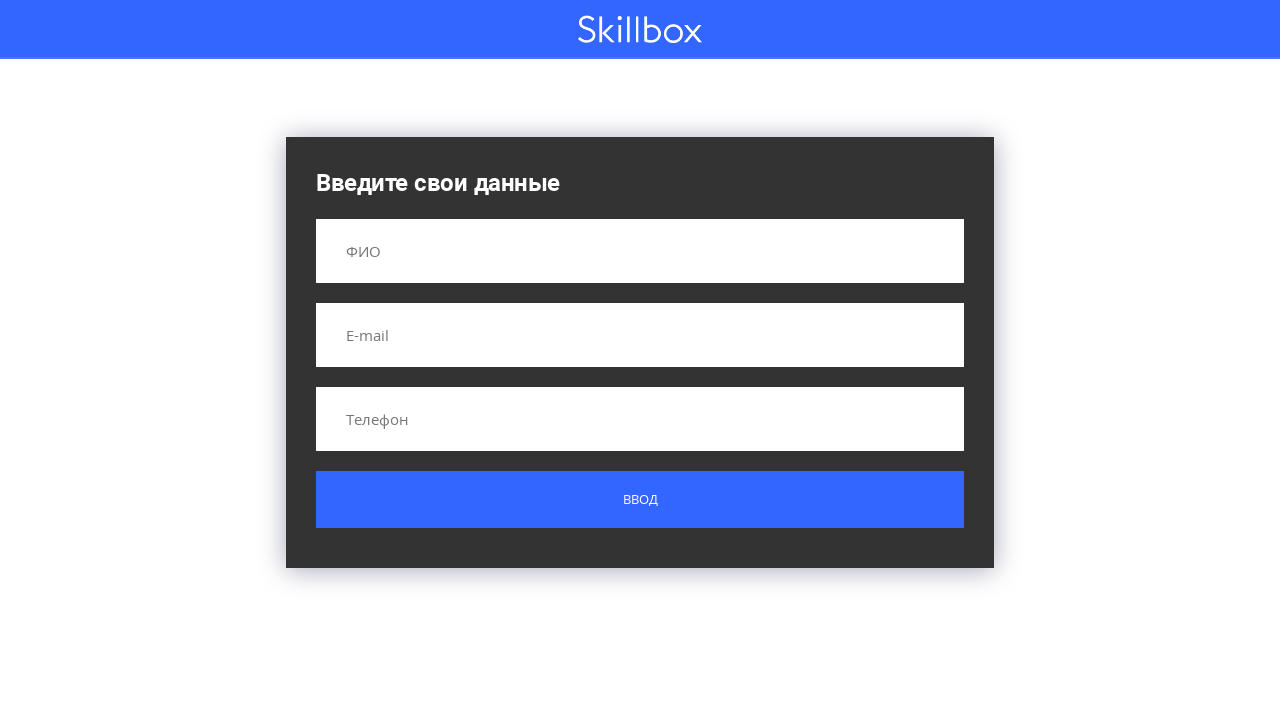

Filled full name field with 'Иванов Иван Иванович' on input[name='name']
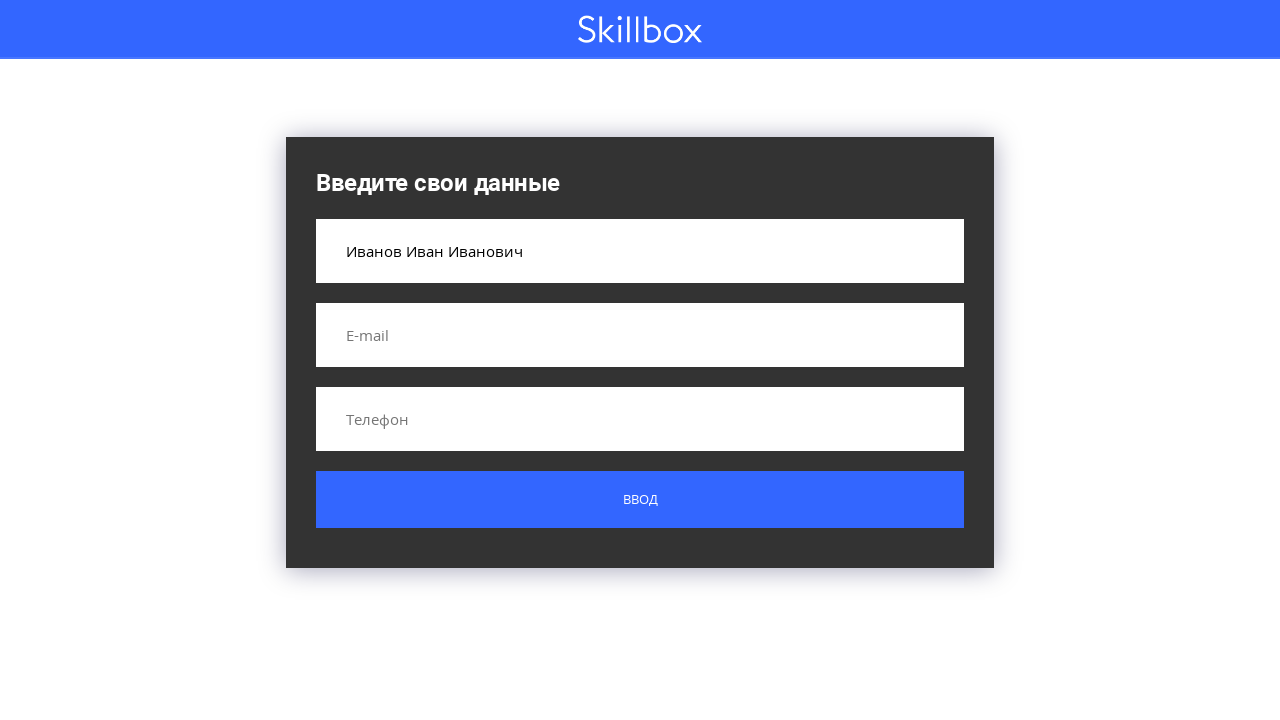

Filled email field with 'test@test.ru' on input[name='email']
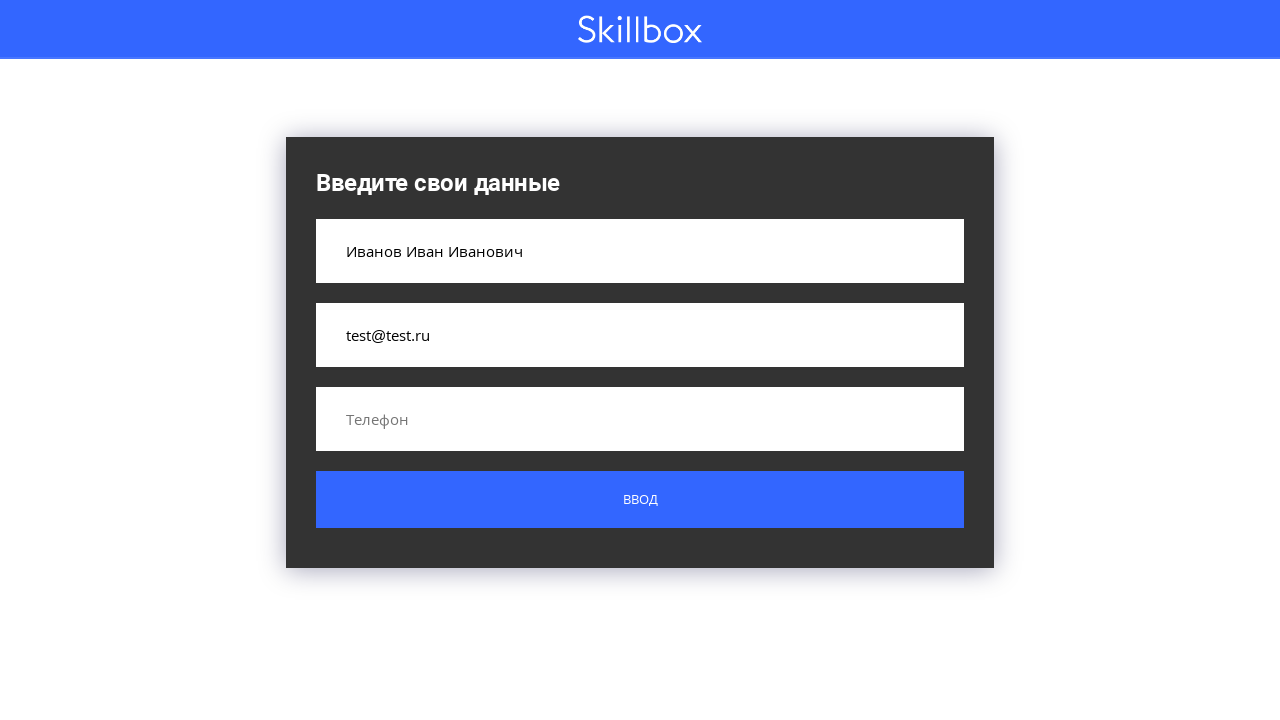

Filled phone number field with '+375293377992' on input[name='phone']
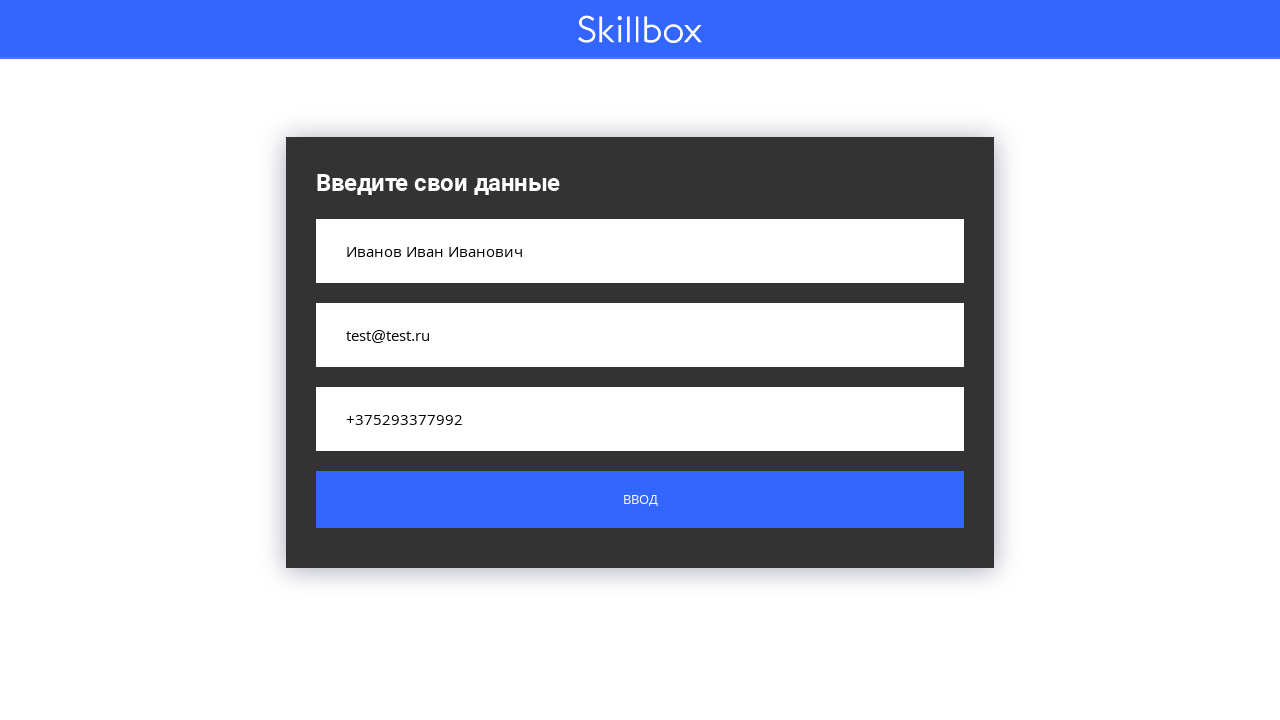

Clicked submit button at (640, 500) on .button
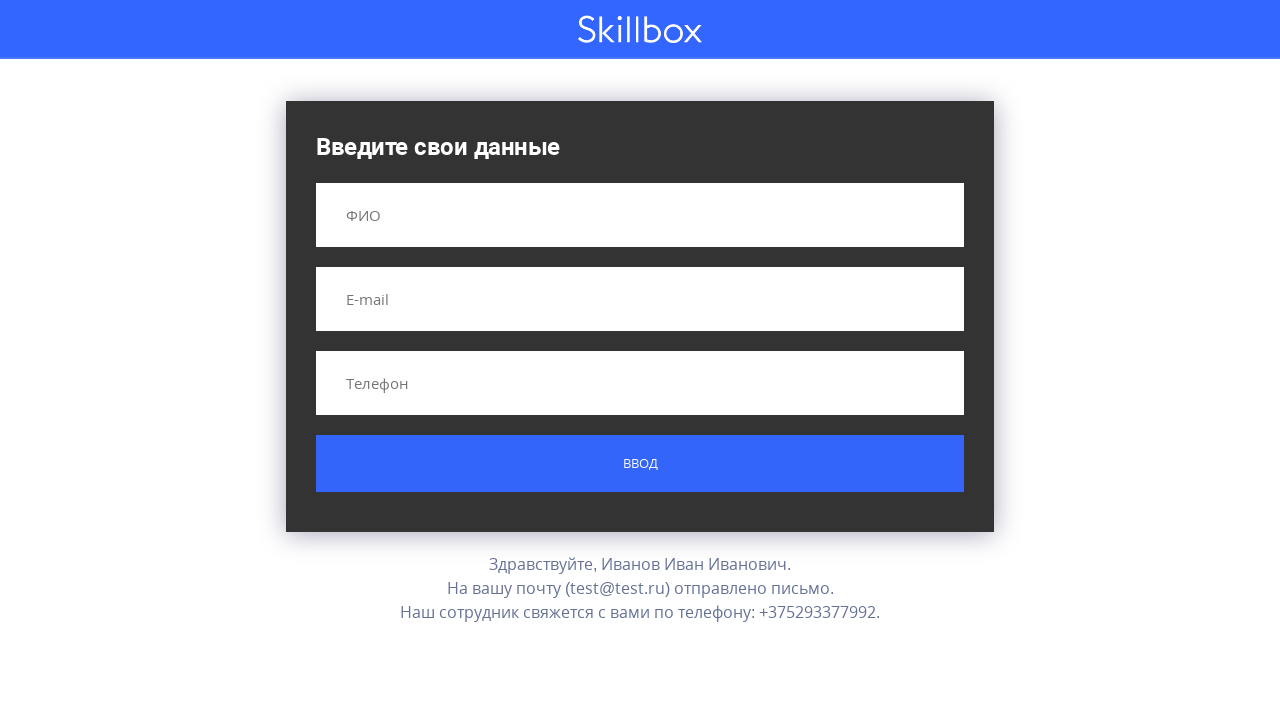

Confirmation message appeared with submitted information
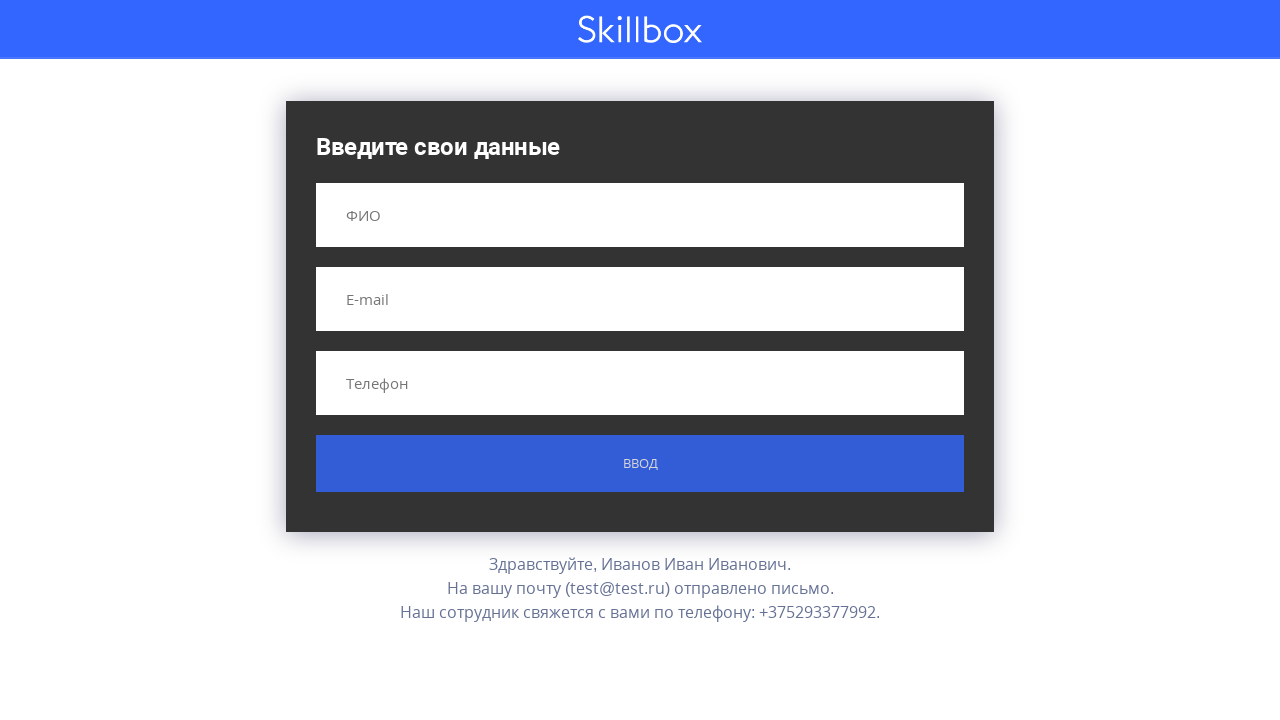

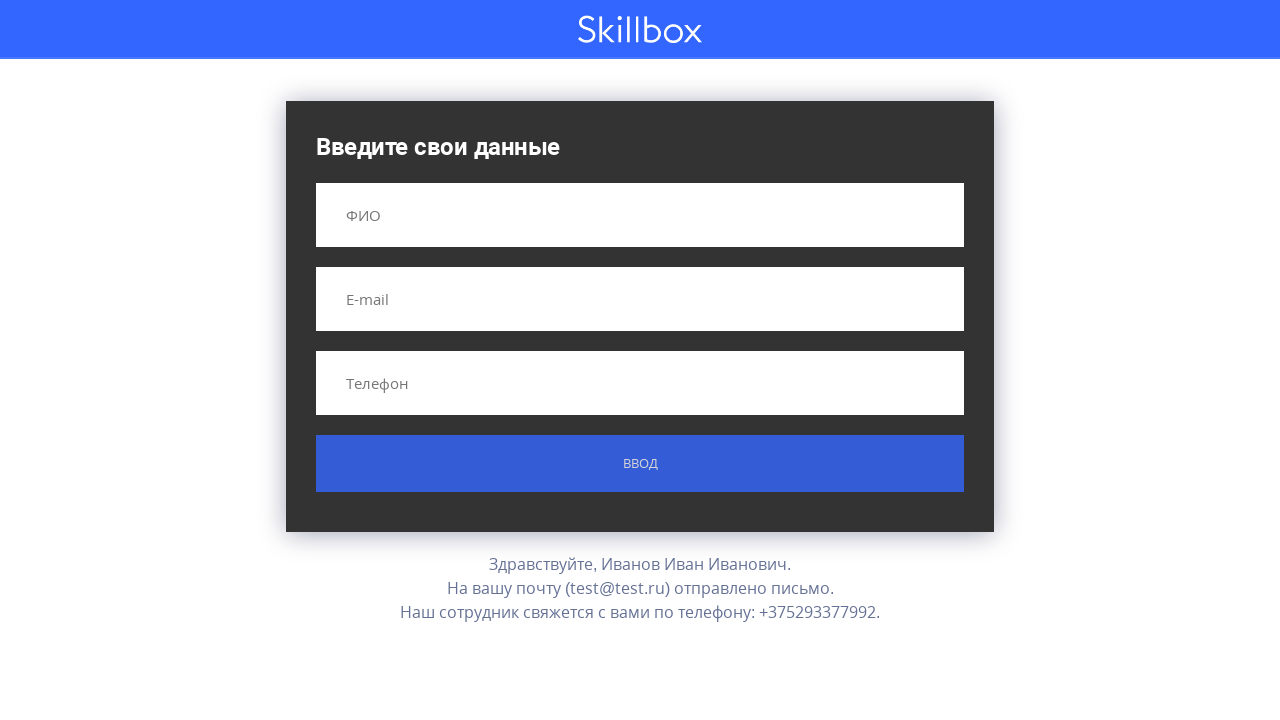